Tests registration form validation with invalid email format and mismatched confirmation email

Starting URL: https://alada.vn/tai-khoan/dang-ky.html

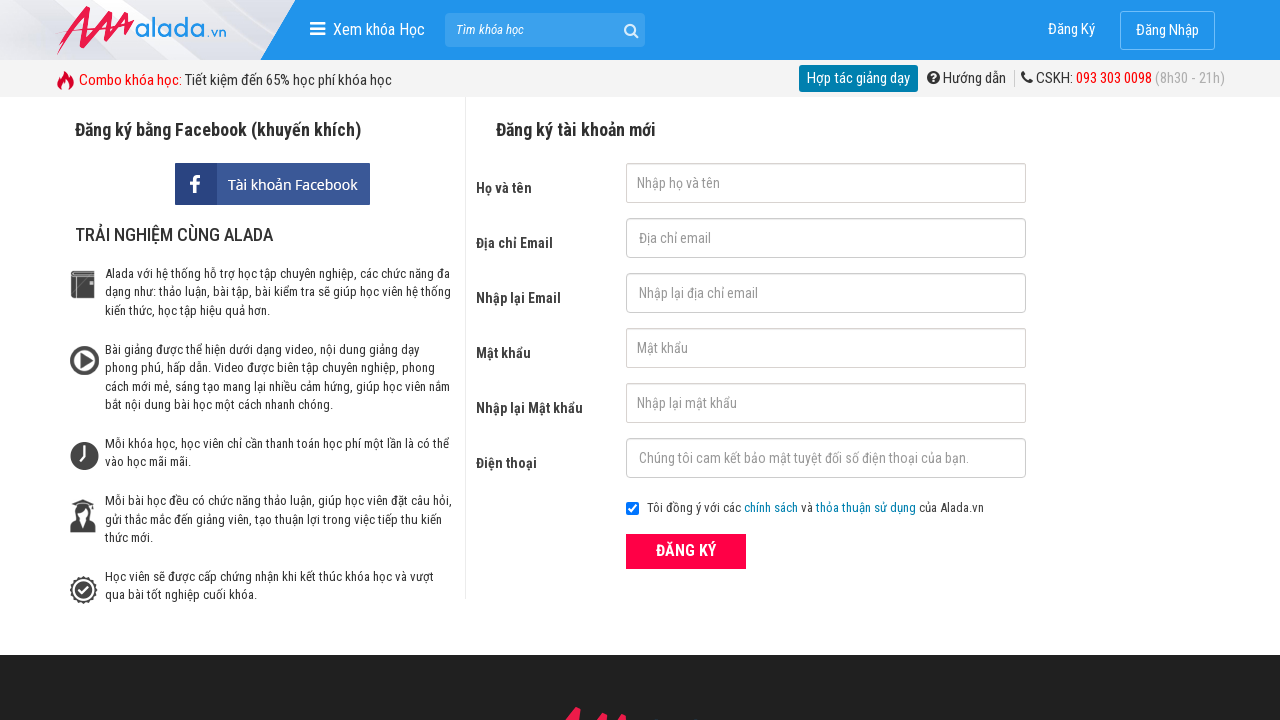

Filled first name field with 'Joe bin' on #txtFirstname
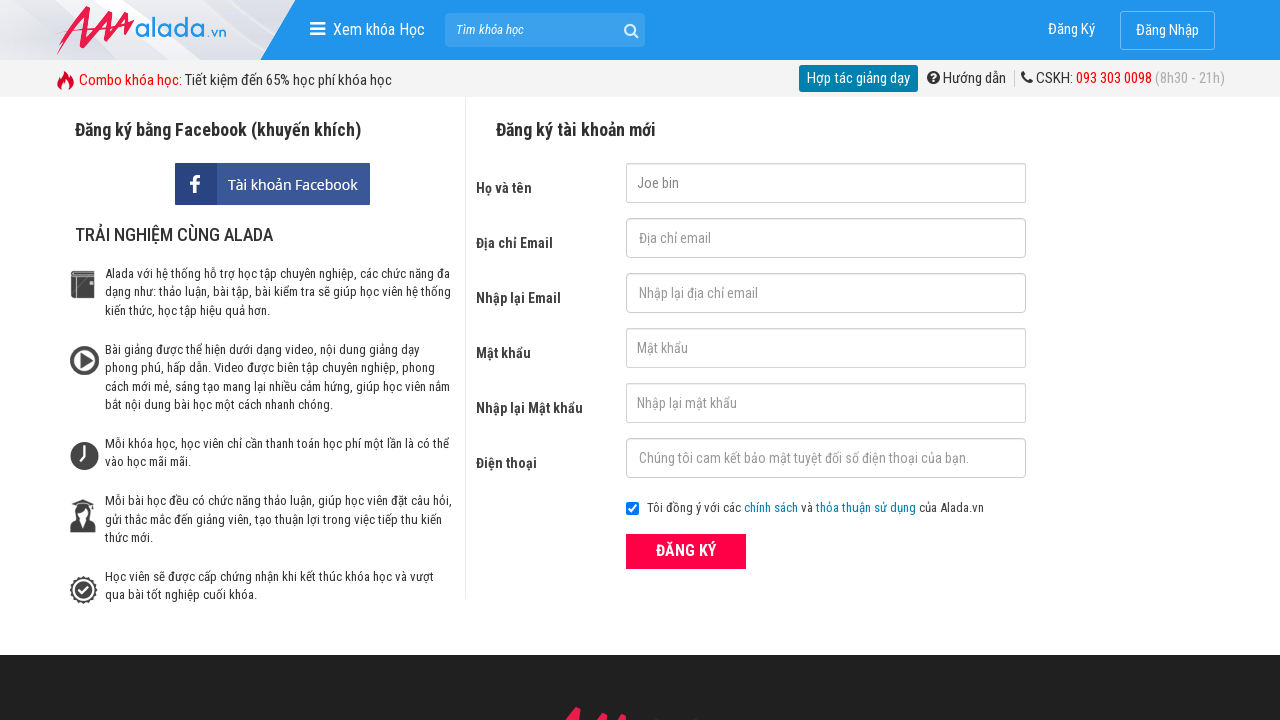

Filled email field with invalid format '123@123@123' on #txtEmail
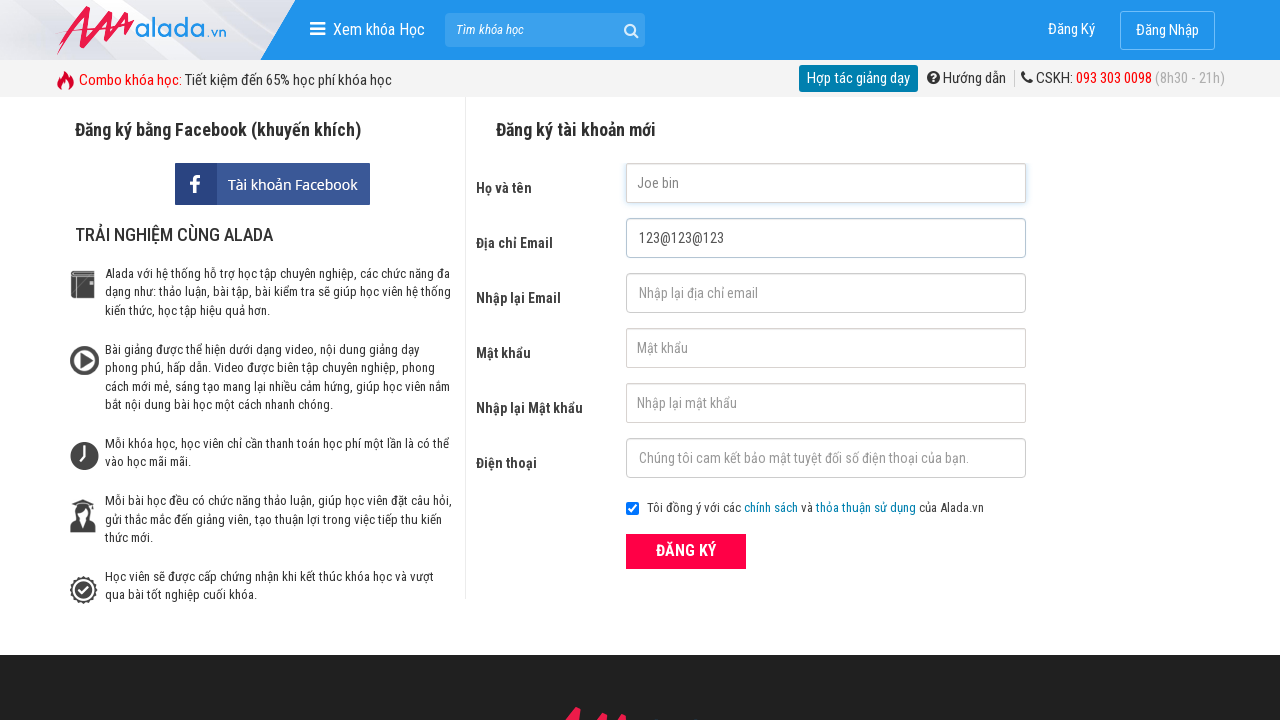

Filled confirmation email field with '456@1432.com' (mismatched email) on #txtCEmail
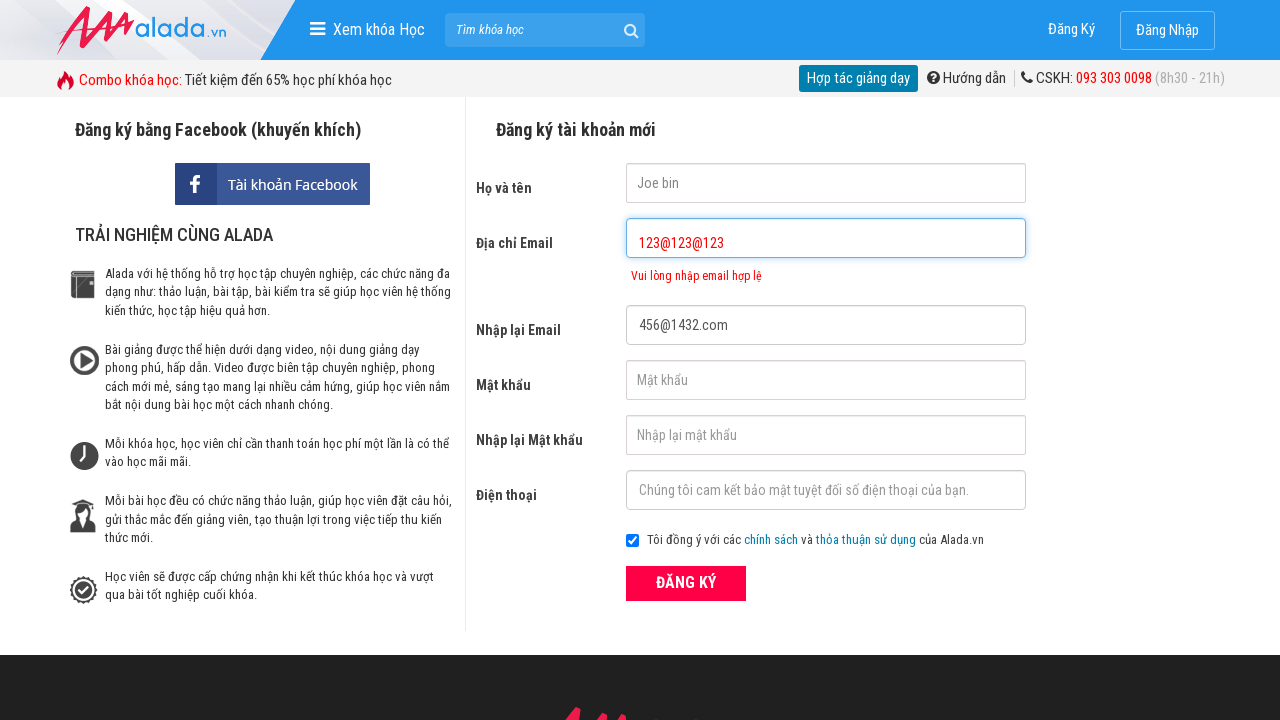

Filled password field with '123456' on #txtPassword
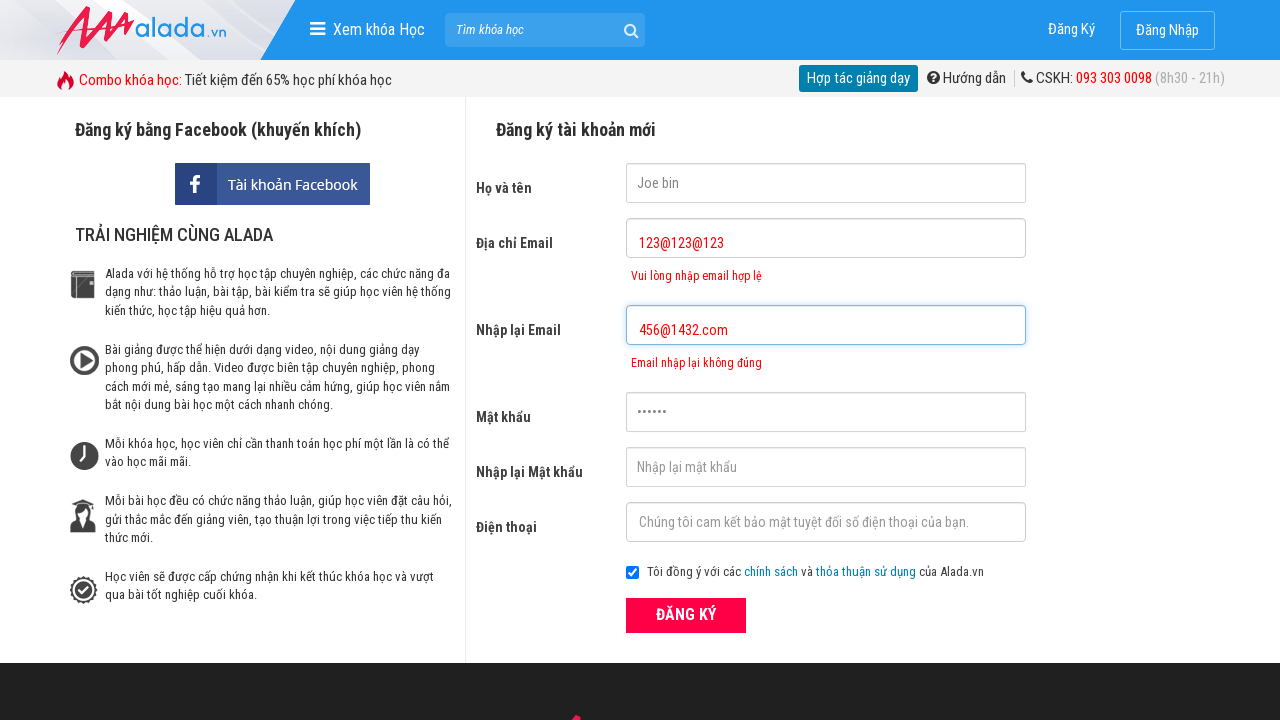

Filled confirmation password field with '123456' on #txtCPassword
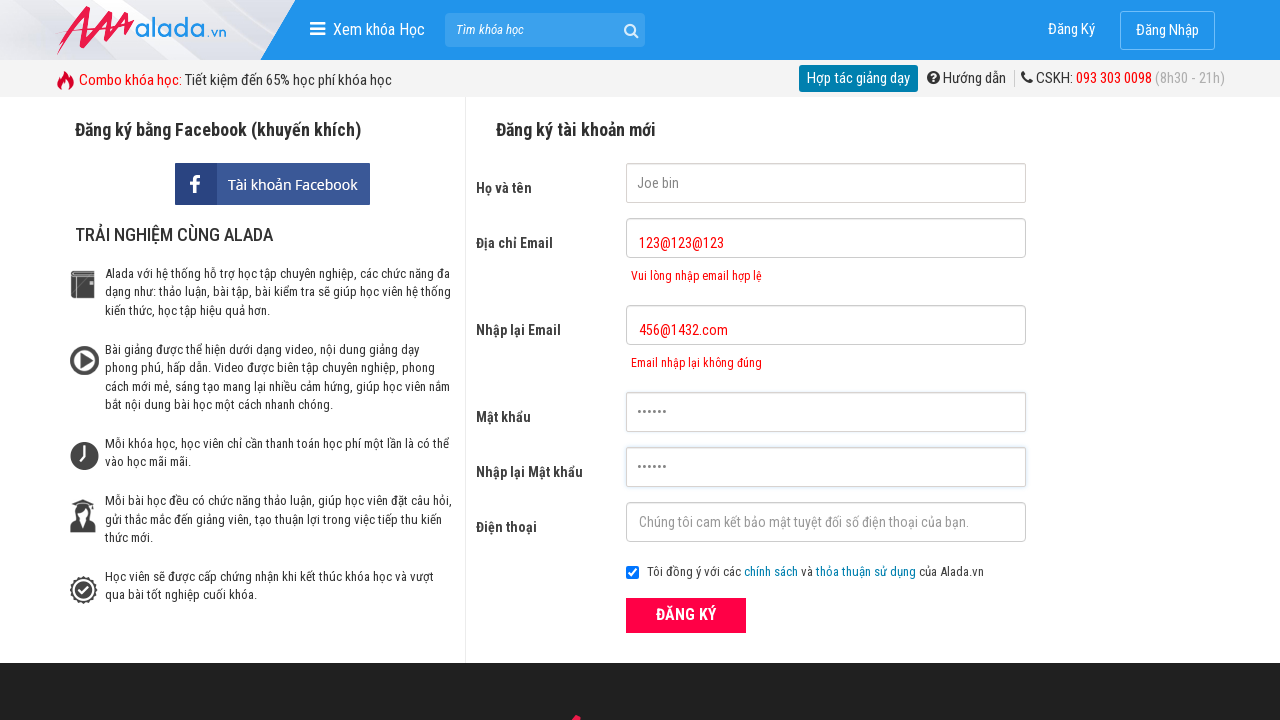

Filled phone number field with '0964755453' on #txtPhone
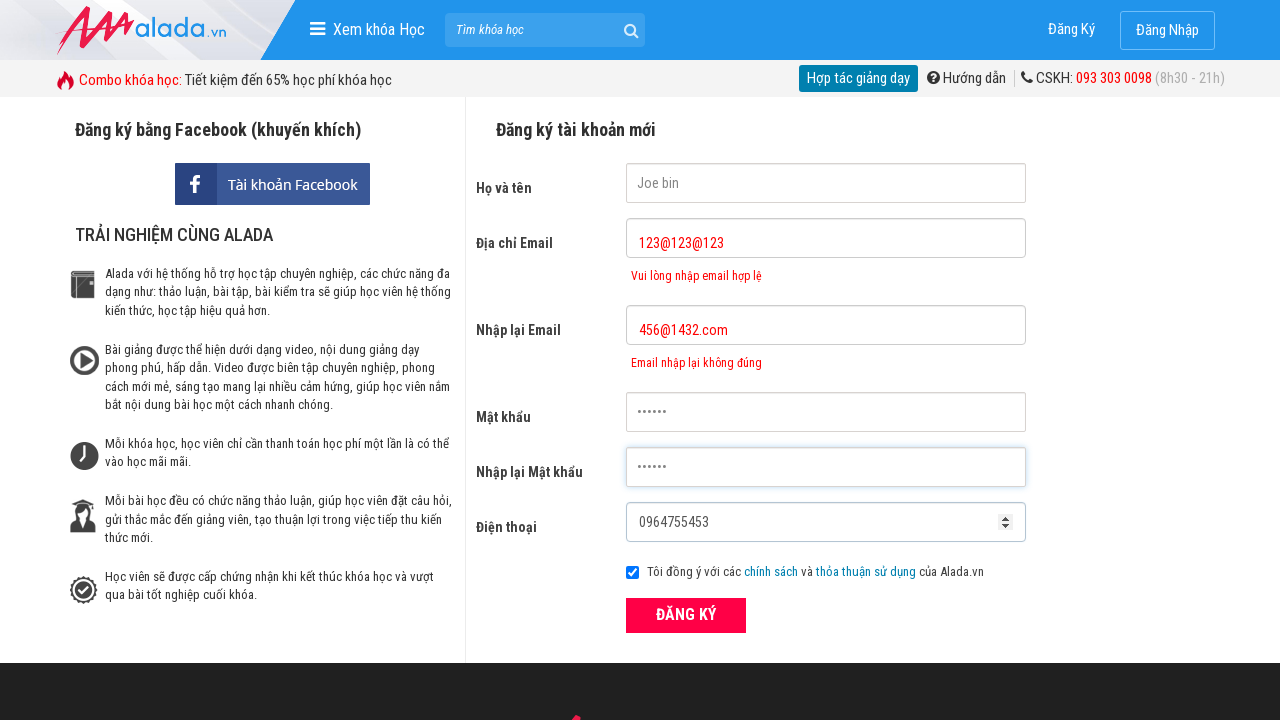

Clicked ĐĂNG KÝ (register) button at (686, 615) on xpath=//button[text()='ĐĂNG KÝ' and @type='submit']
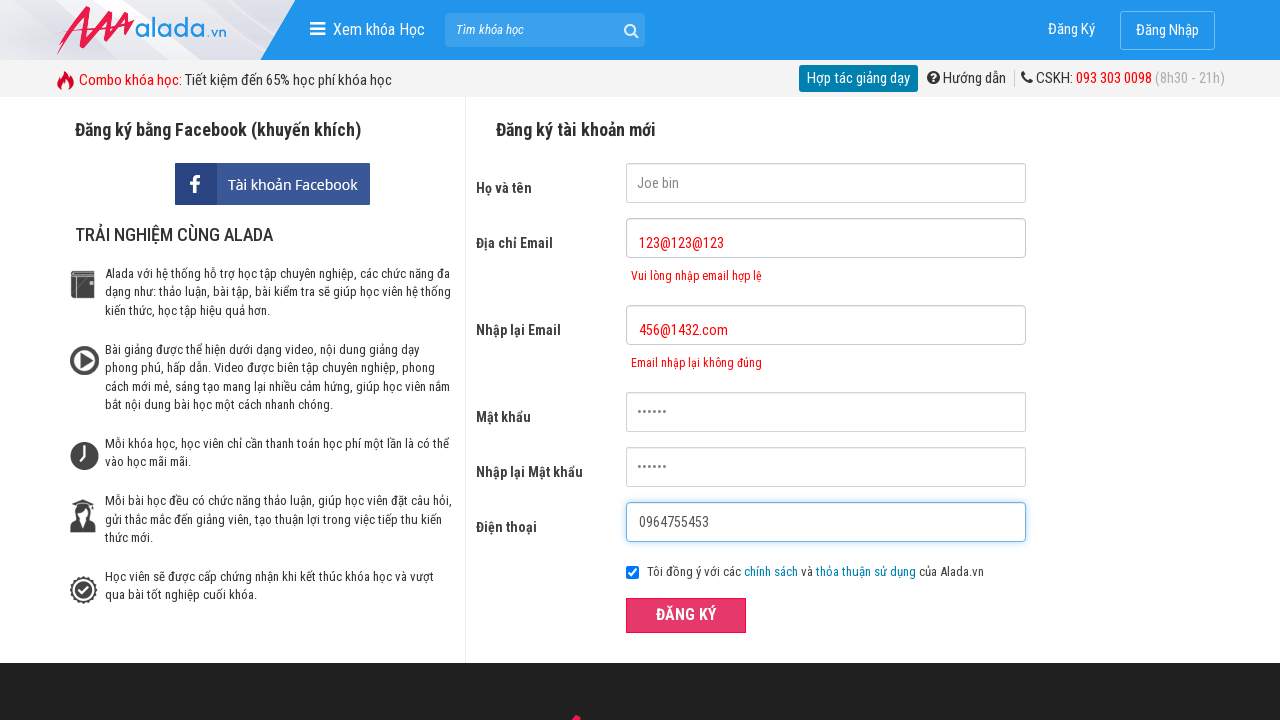

Email error message appeared for invalid email format
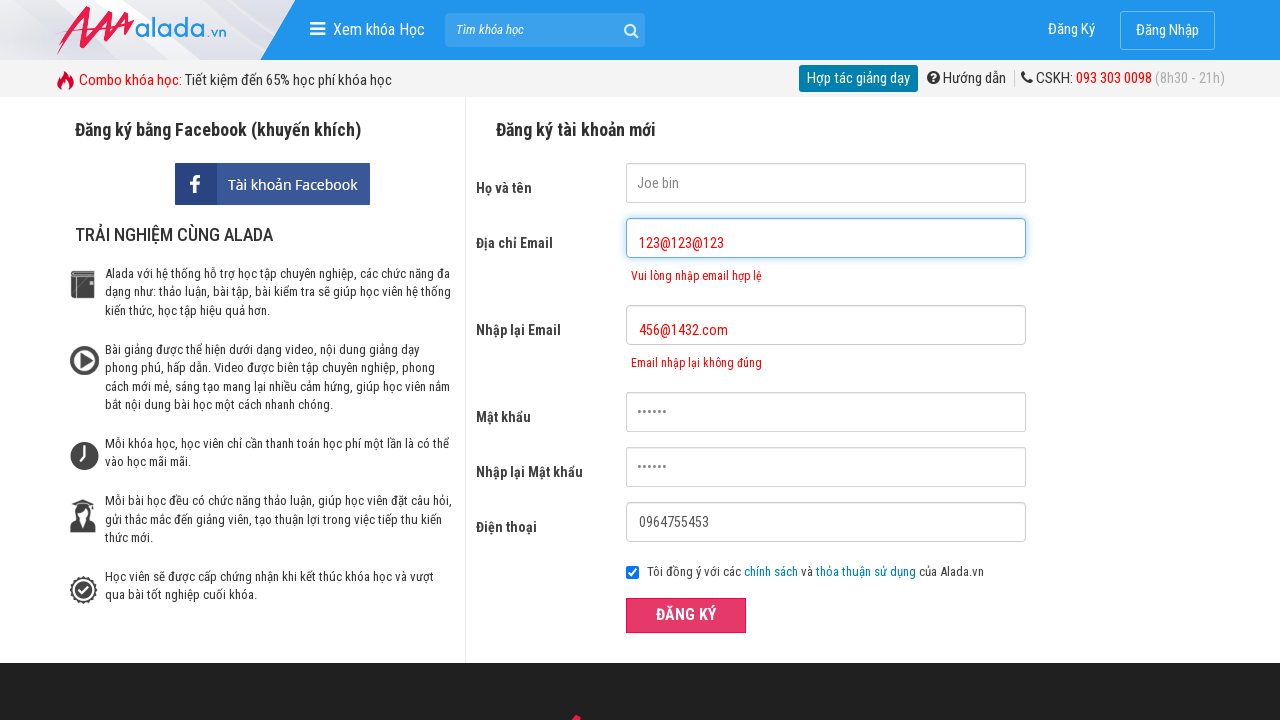

Confirmation email error message appeared for mismatched email
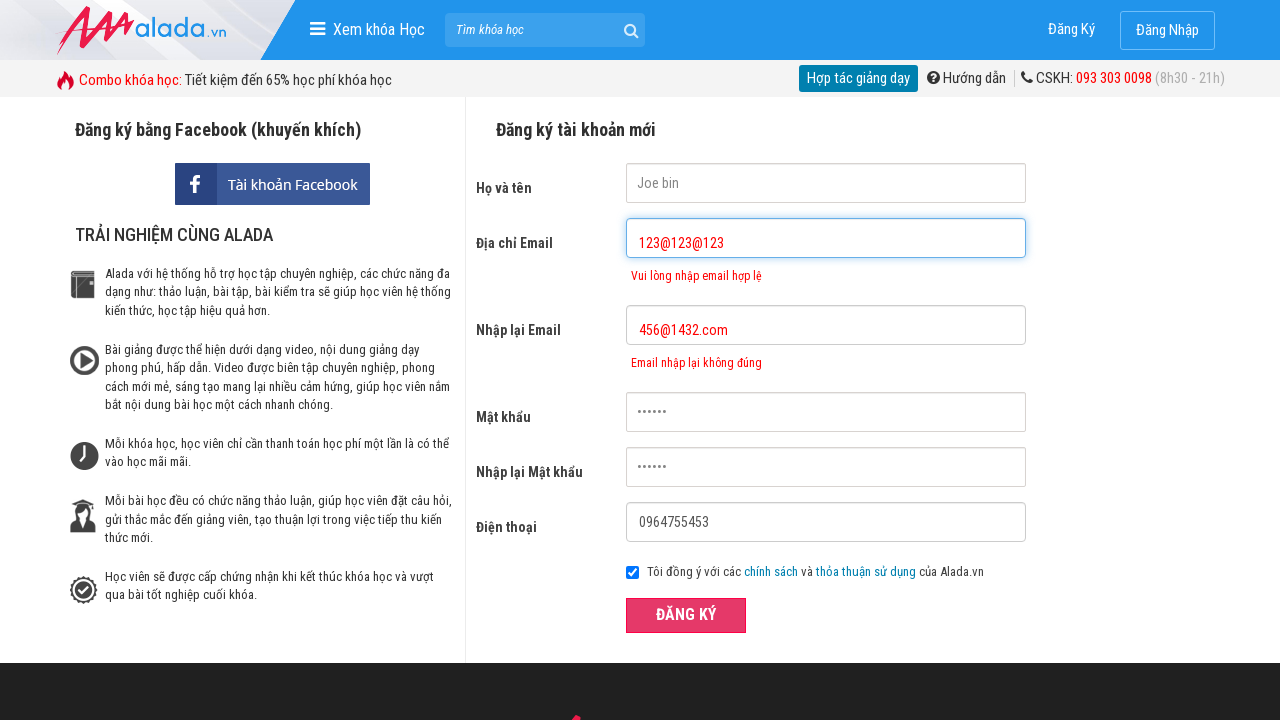

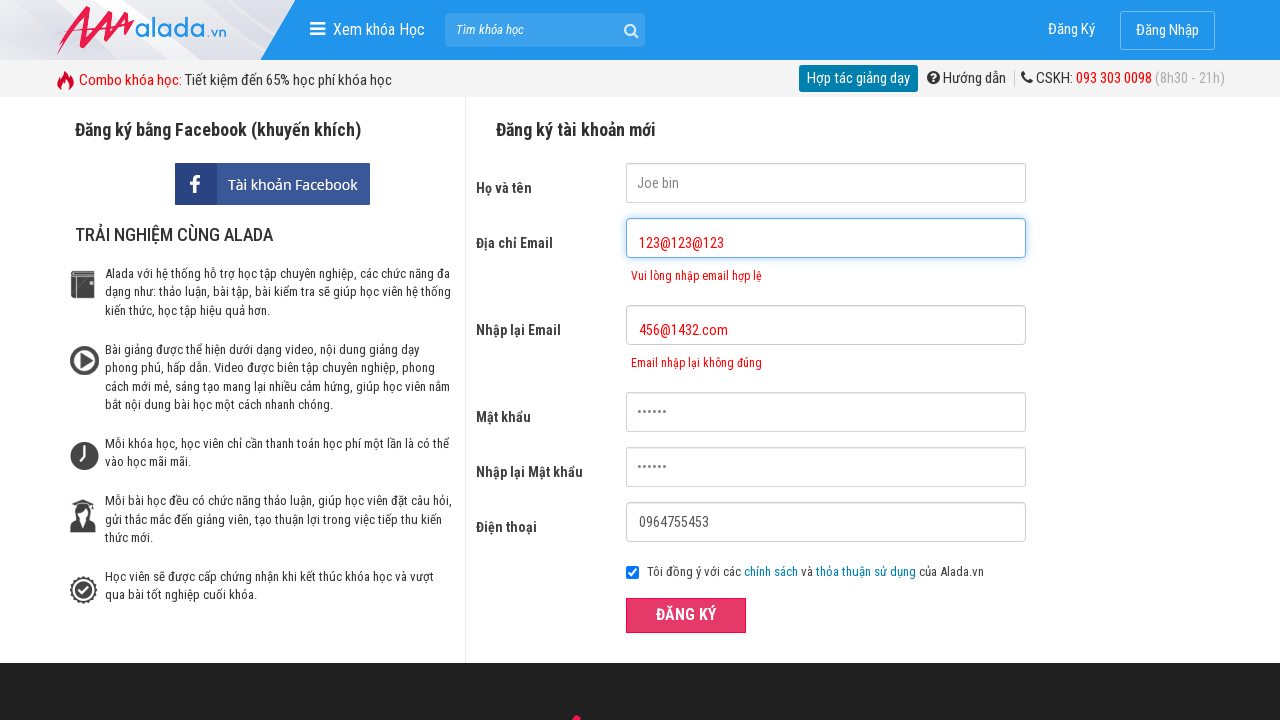